Tests the progress bar functionality on UI Testing Playground by clicking the Start button, waiting briefly, and then clicking the Stop button to stop the progress bar.

Starting URL: http://uitestingplayground.com/progressbar

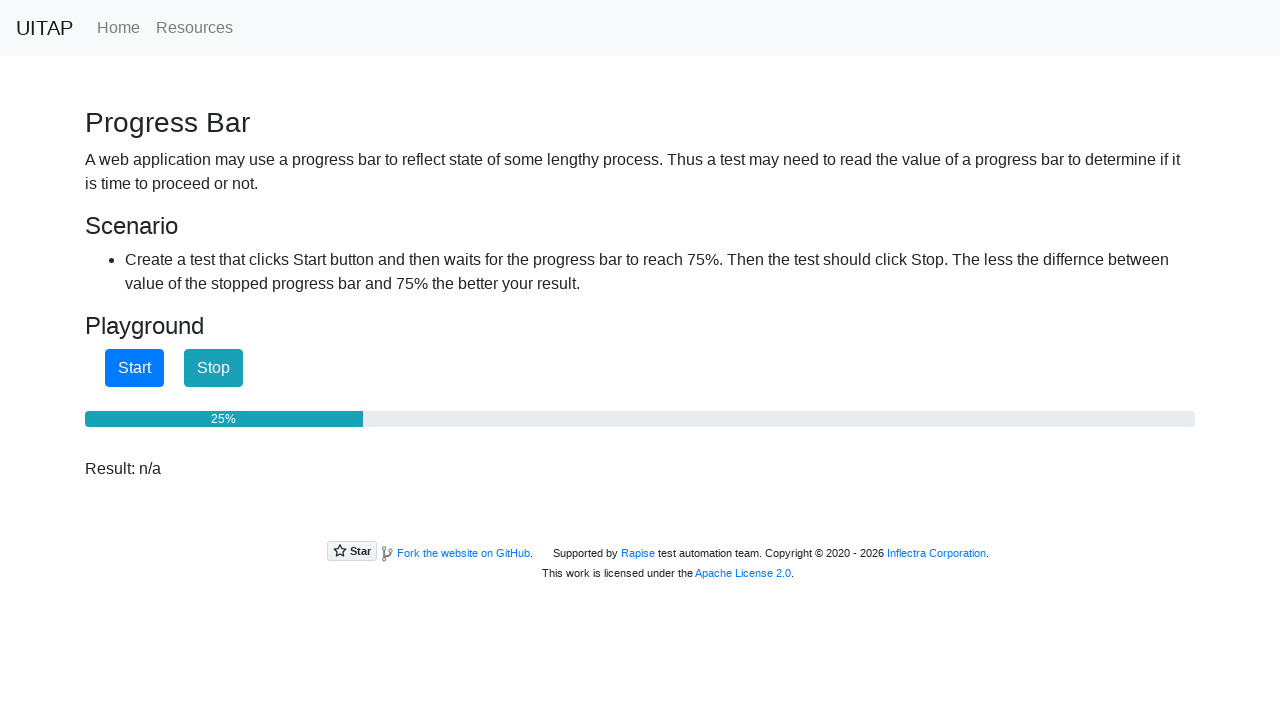

Clicked the Start button to begin the progress bar at (134, 368) on button#startButton
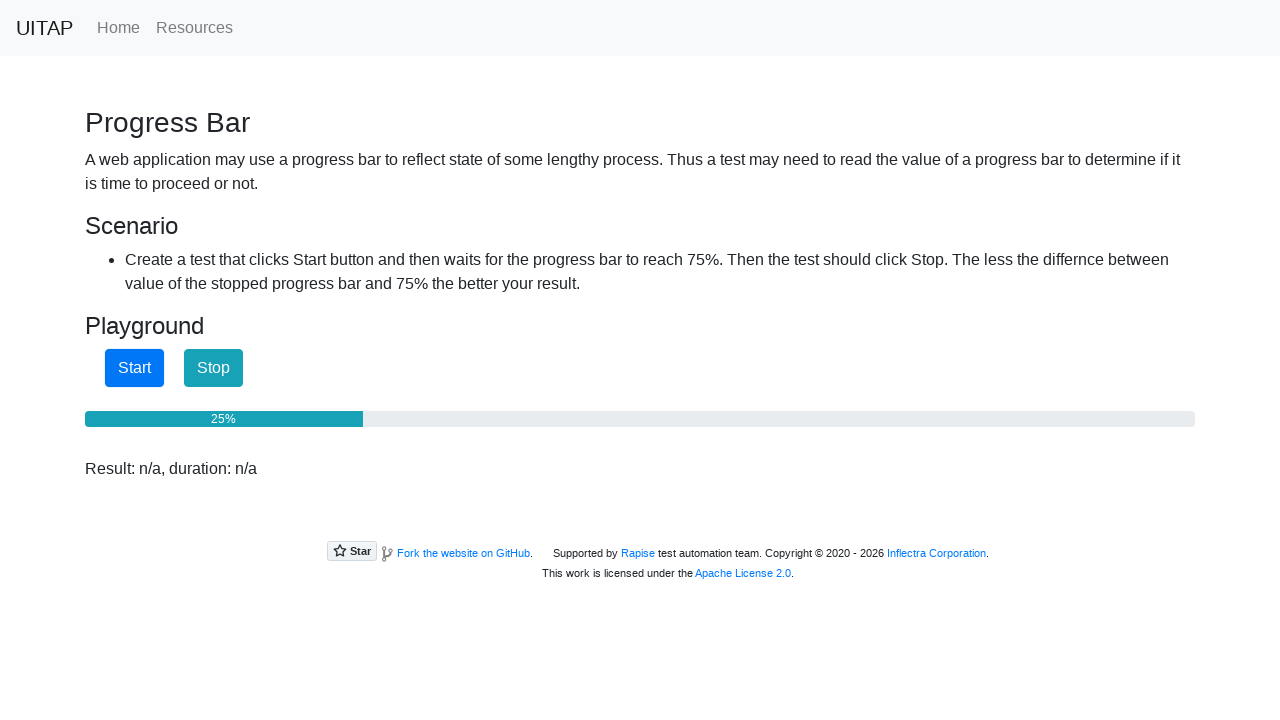

Waited 1 second while progress bar runs
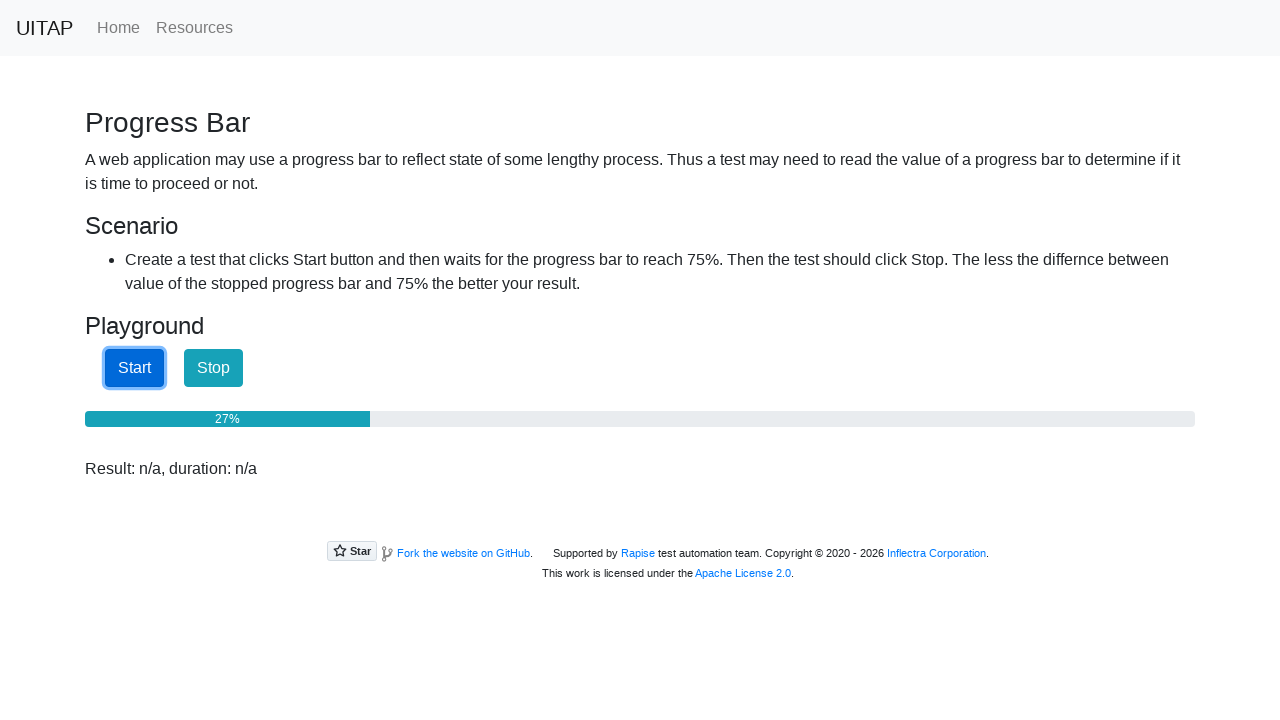

Clicked the Stop button to stop the progress bar at (214, 368) on button#stopButton
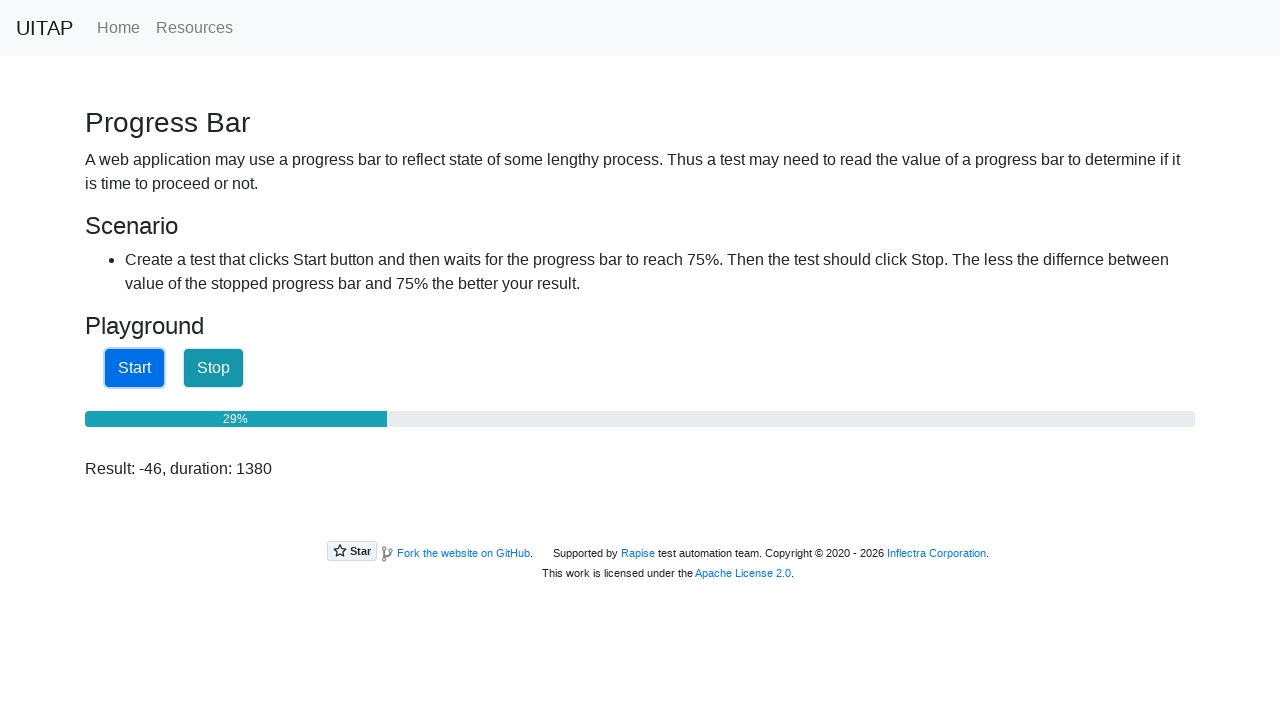

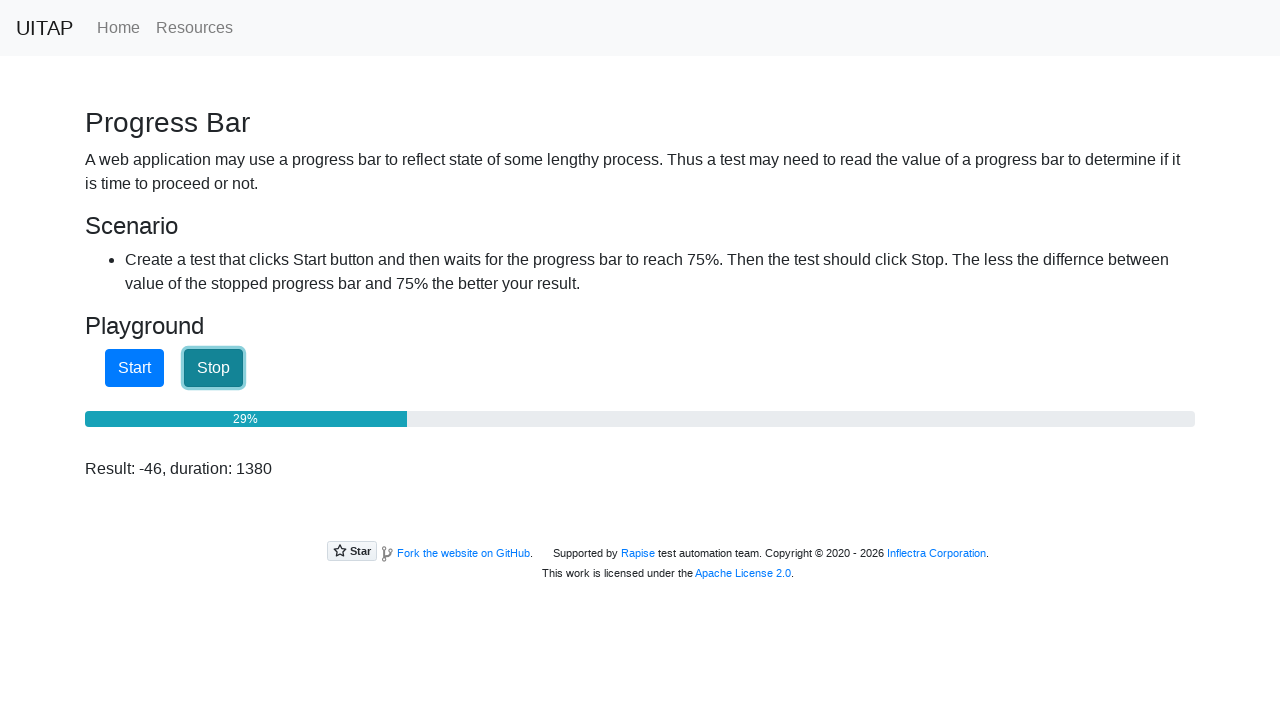